Tests form interaction by selecting a year from a birthday dropdown/select element on a test form page.

Starting URL: https://www.kodilla.com/pl/test/form/

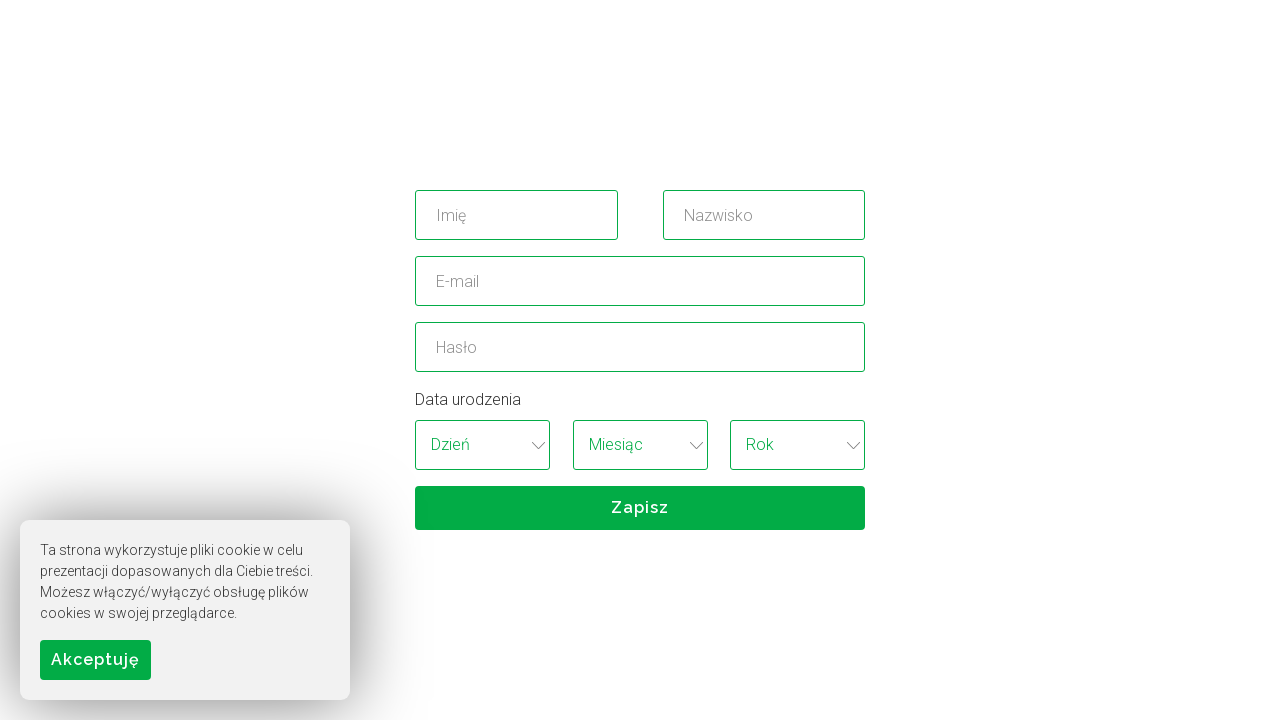

Located the year select dropdown (3rd select element in birthday_wrapper)
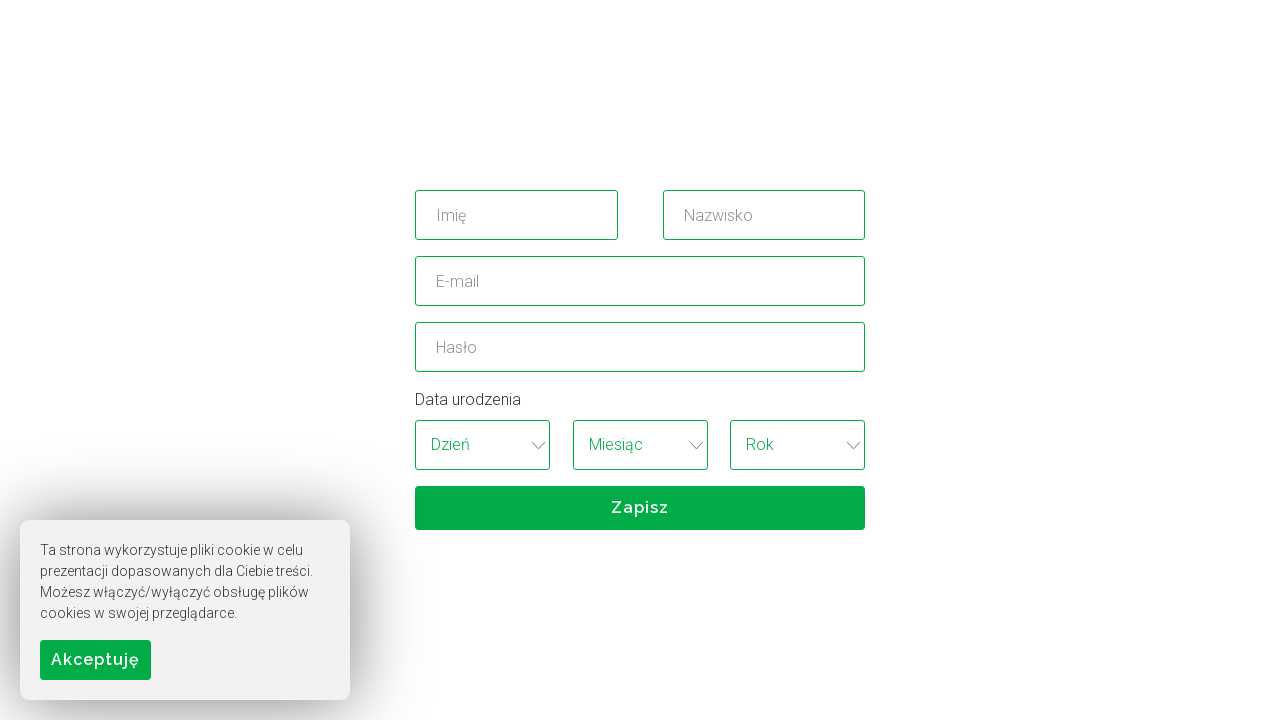

Selected year option at index 5 from the birthday year dropdown on #birthday_wrapper select >> nth=2
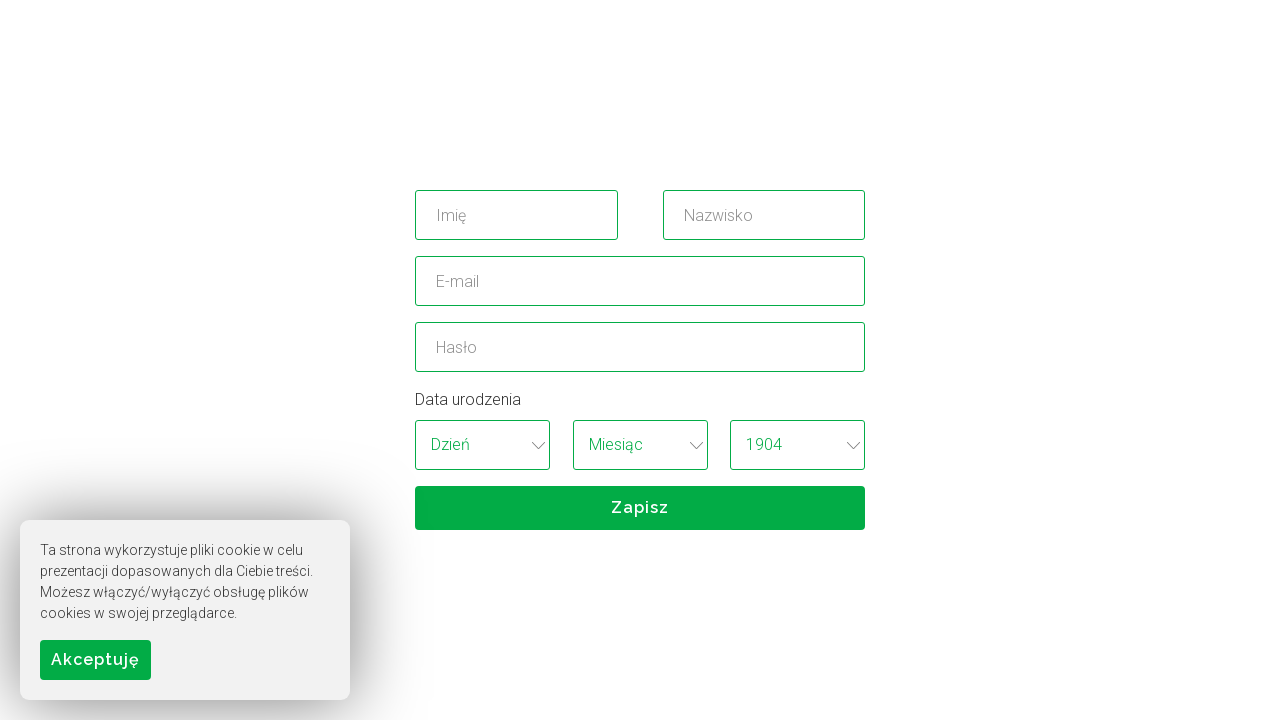

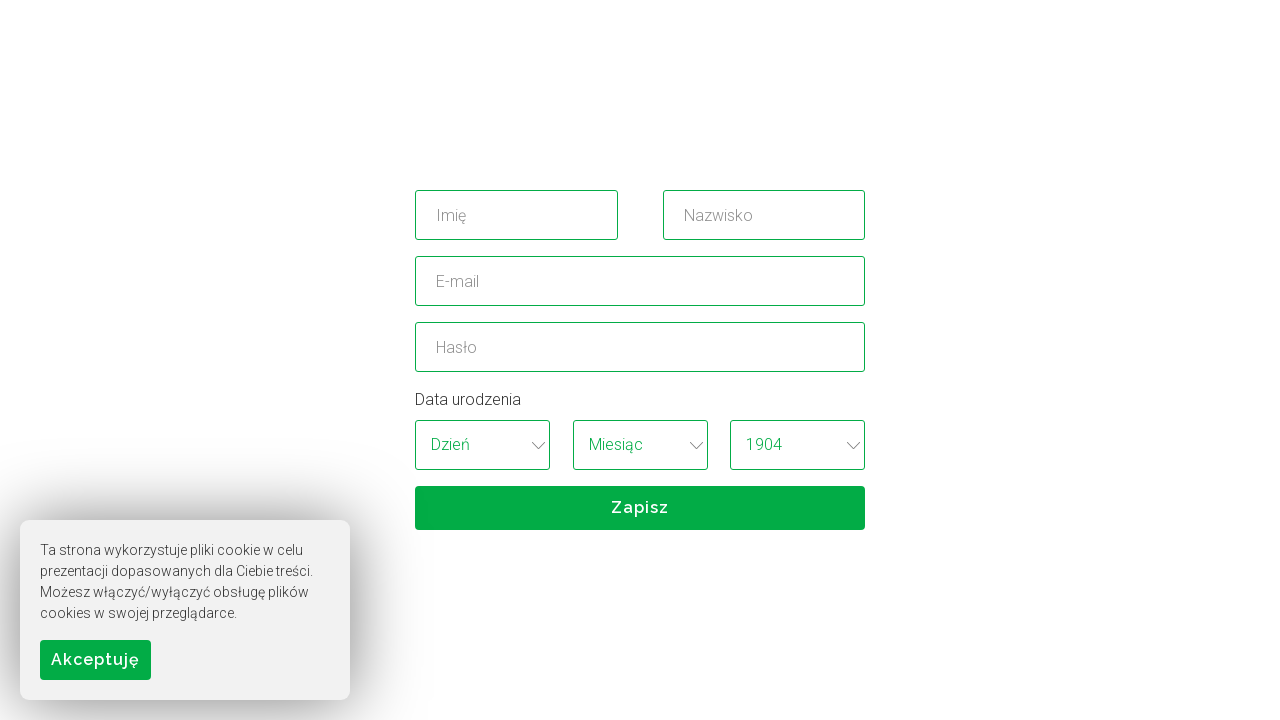